Tests alert functionality by clicking the first button and verifying the alert text

Starting URL: https://demoqa.com/alerts

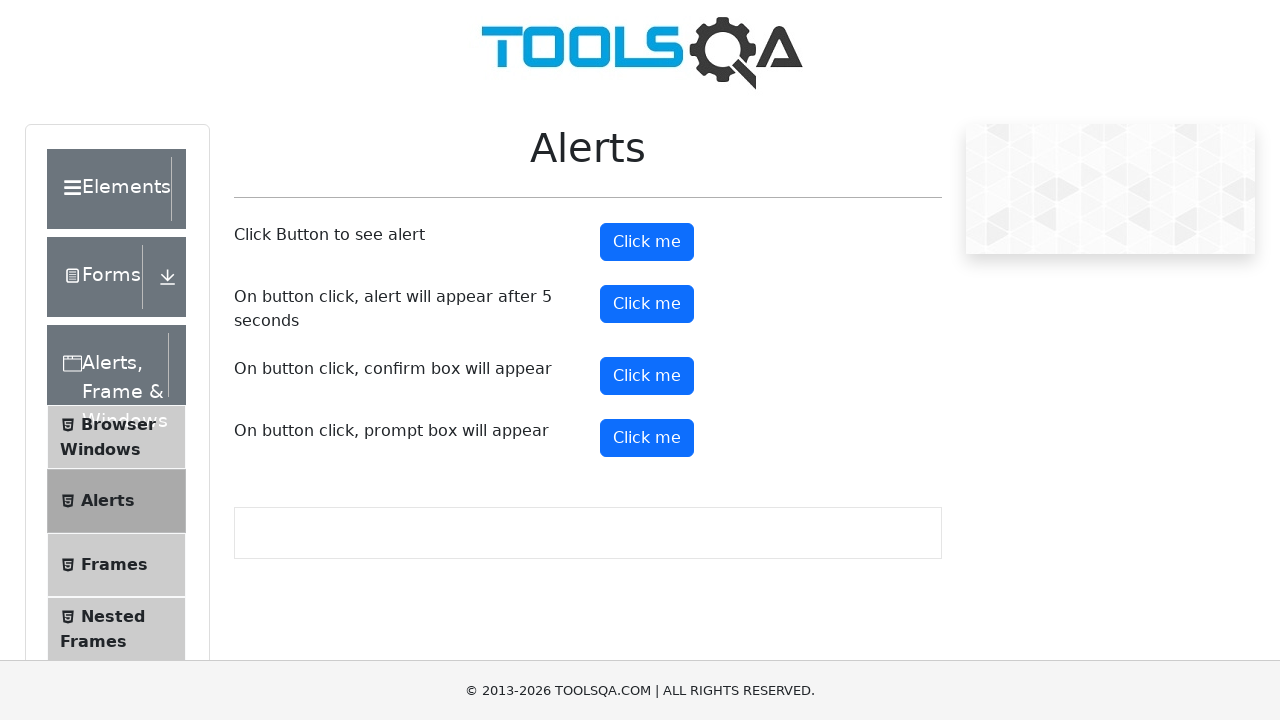

Clicked the first alert button (#alertButton) at (647, 242) on #alertButton
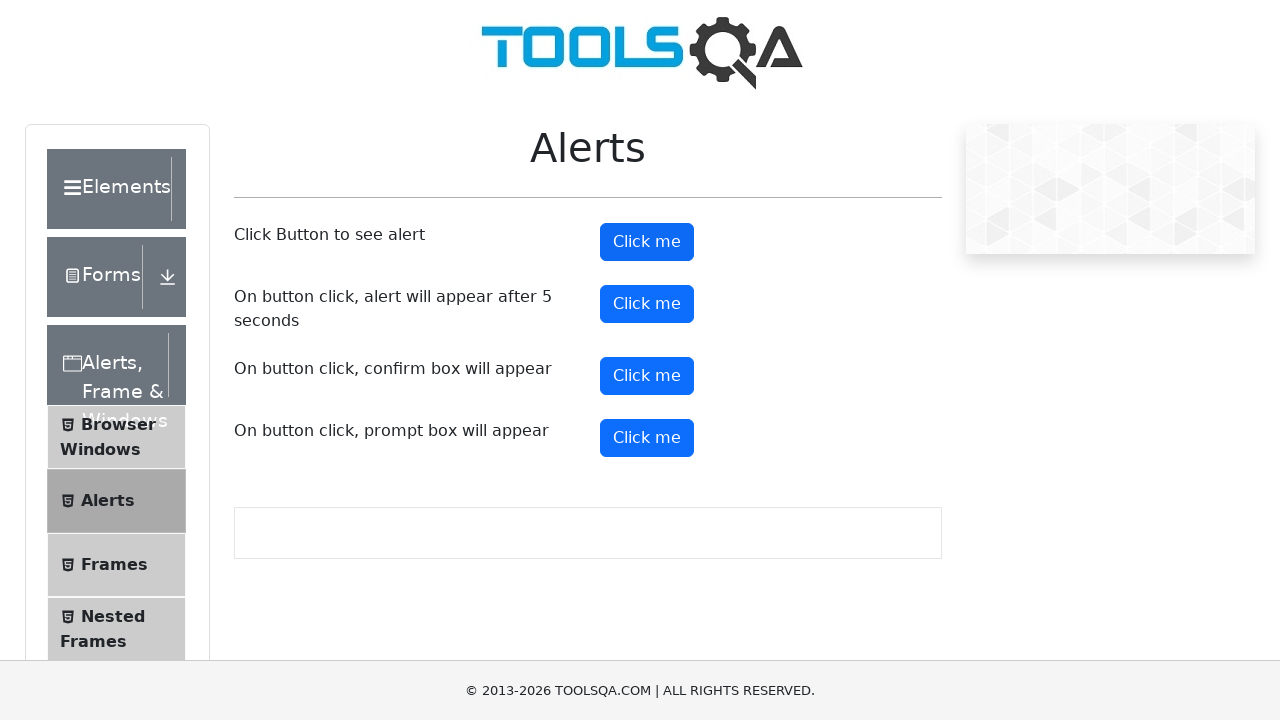

Set up dialog handler to accept alerts
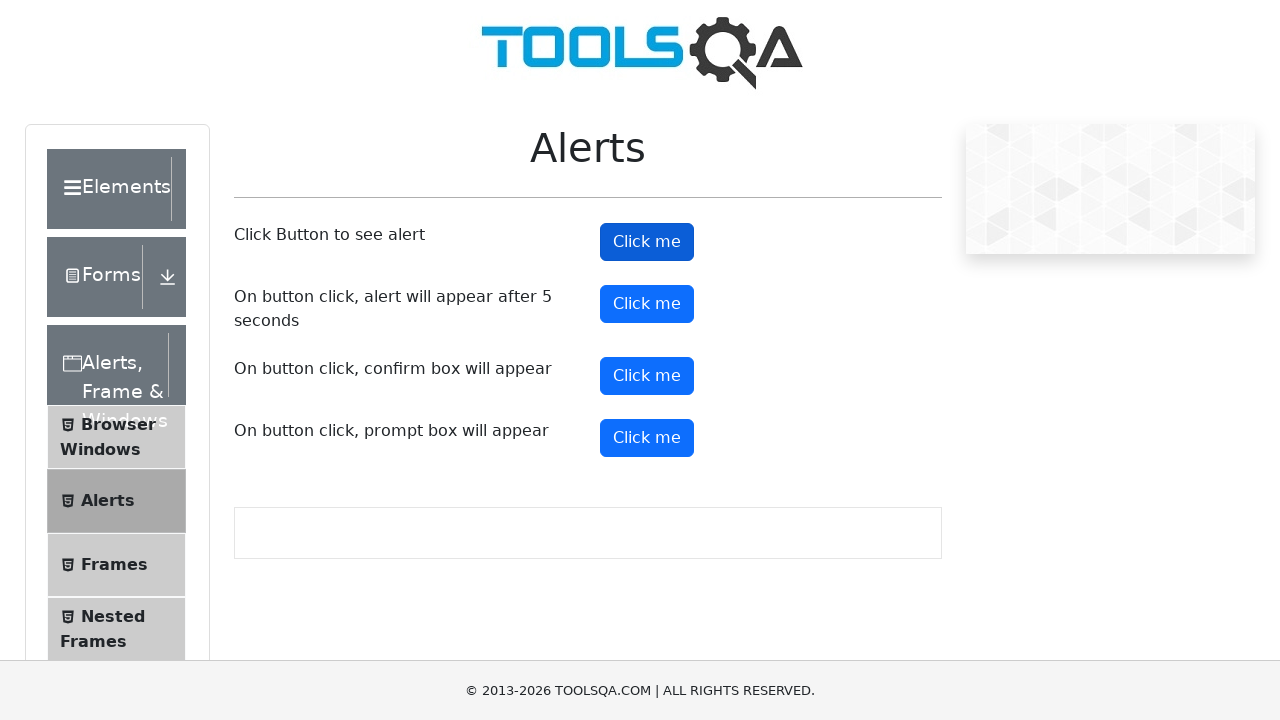

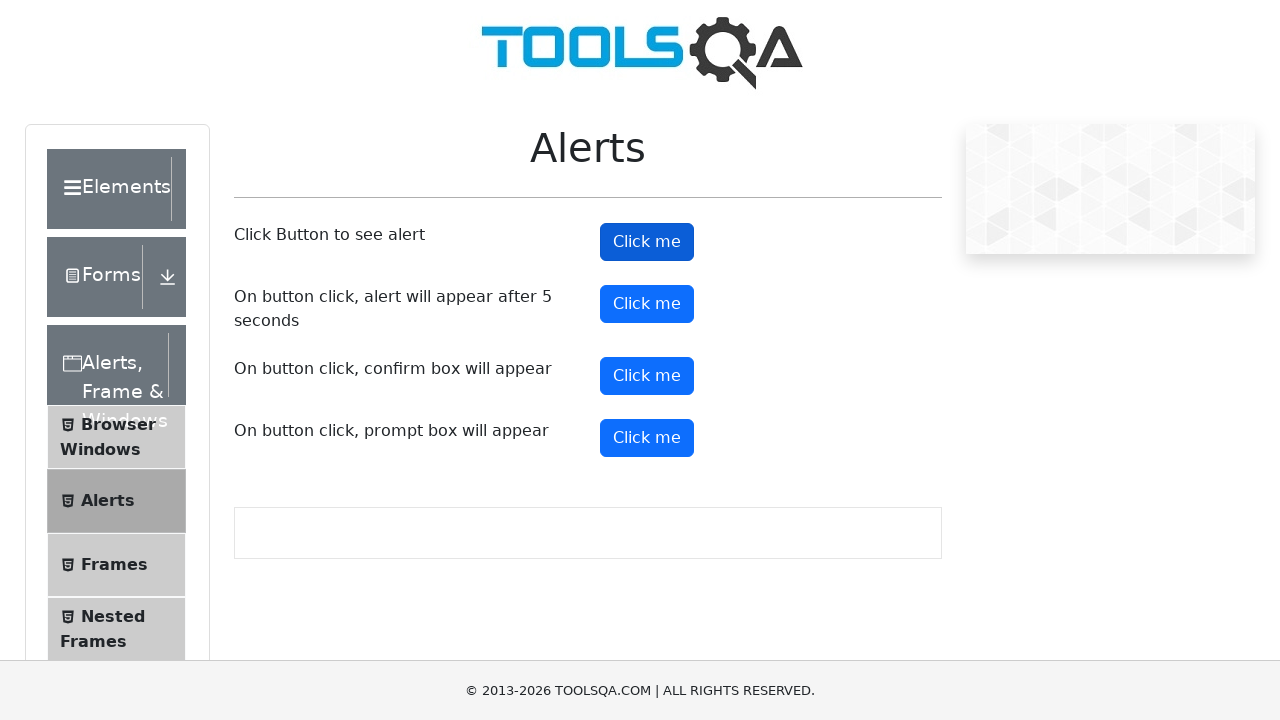